Scrolls to and selects the "0 - 2" radio button option for experience question

Starting URL: https://docs.google.com/forms/d/e/1FAIpQLSep9LTMntH5YqIXa5nkiPKSs283kdwitBBhXWyZdAS-e4CxBQ/viewform

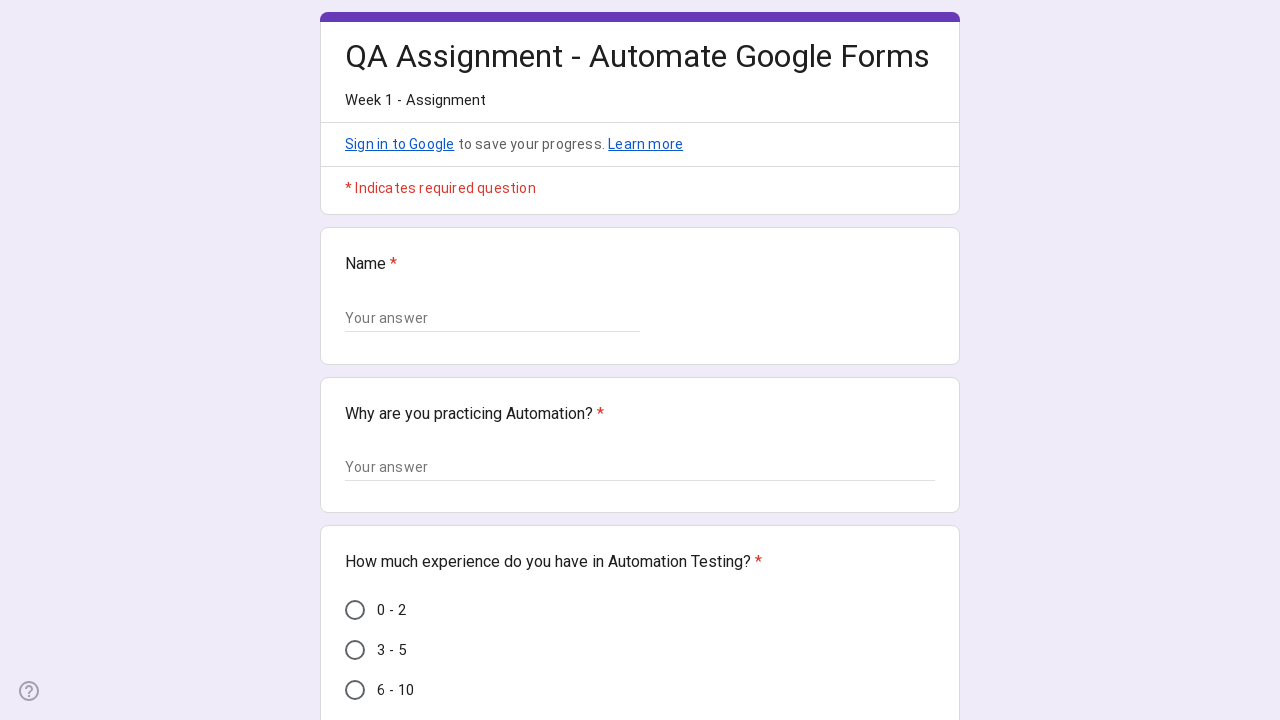

Scrolled to 'How much experience do you have in Automation Testing?' question
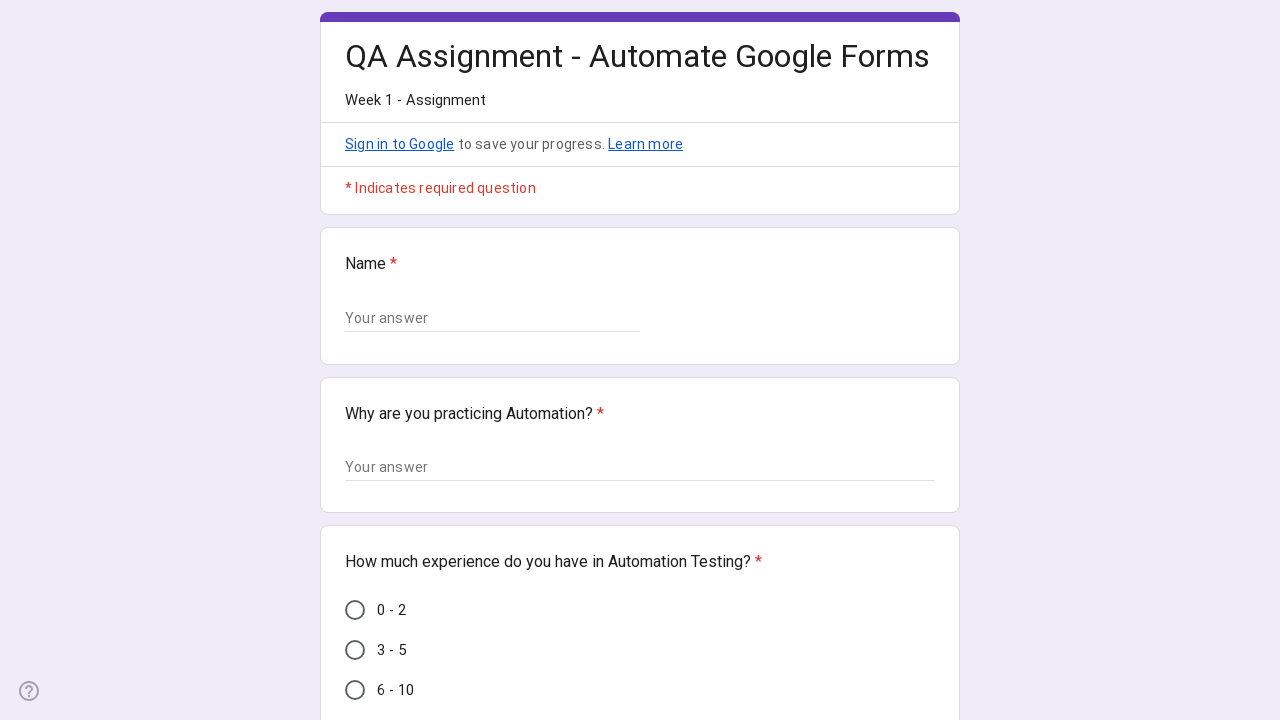

Selected '0 - 2' radio button option for experience question at (376, 610) on div.bzfPab.wFGF8:has-text('0 - 2')
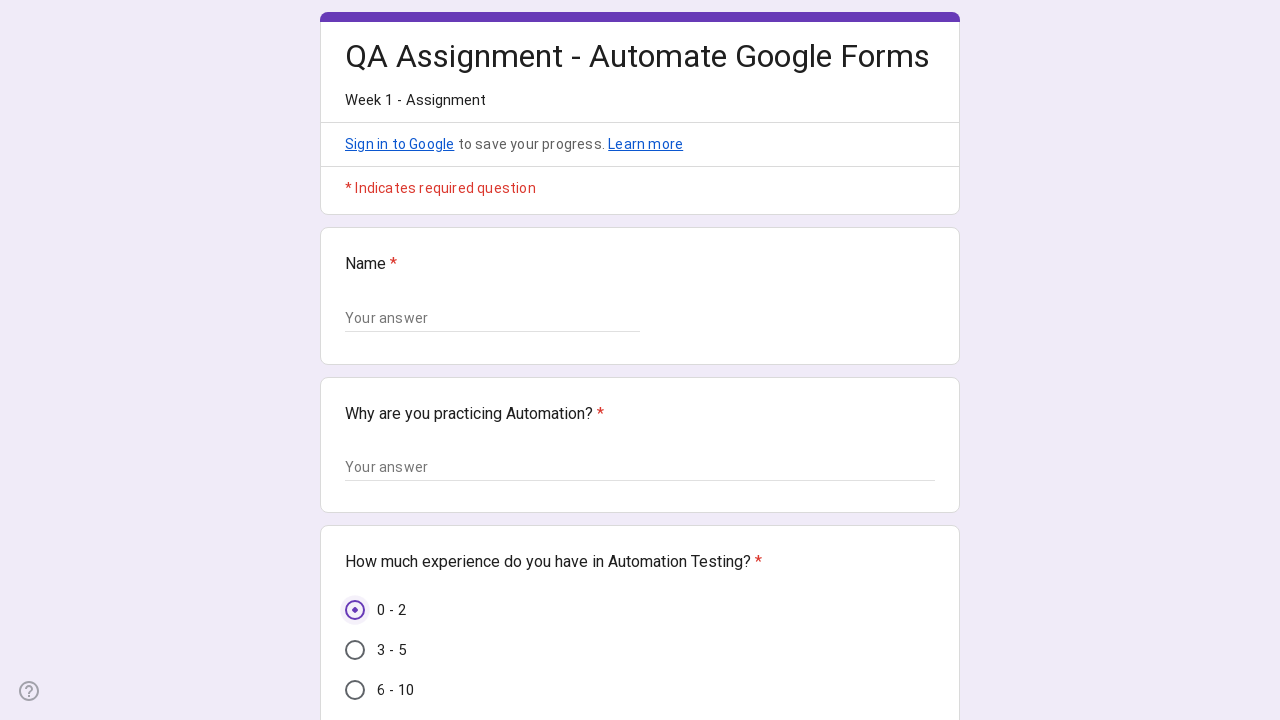

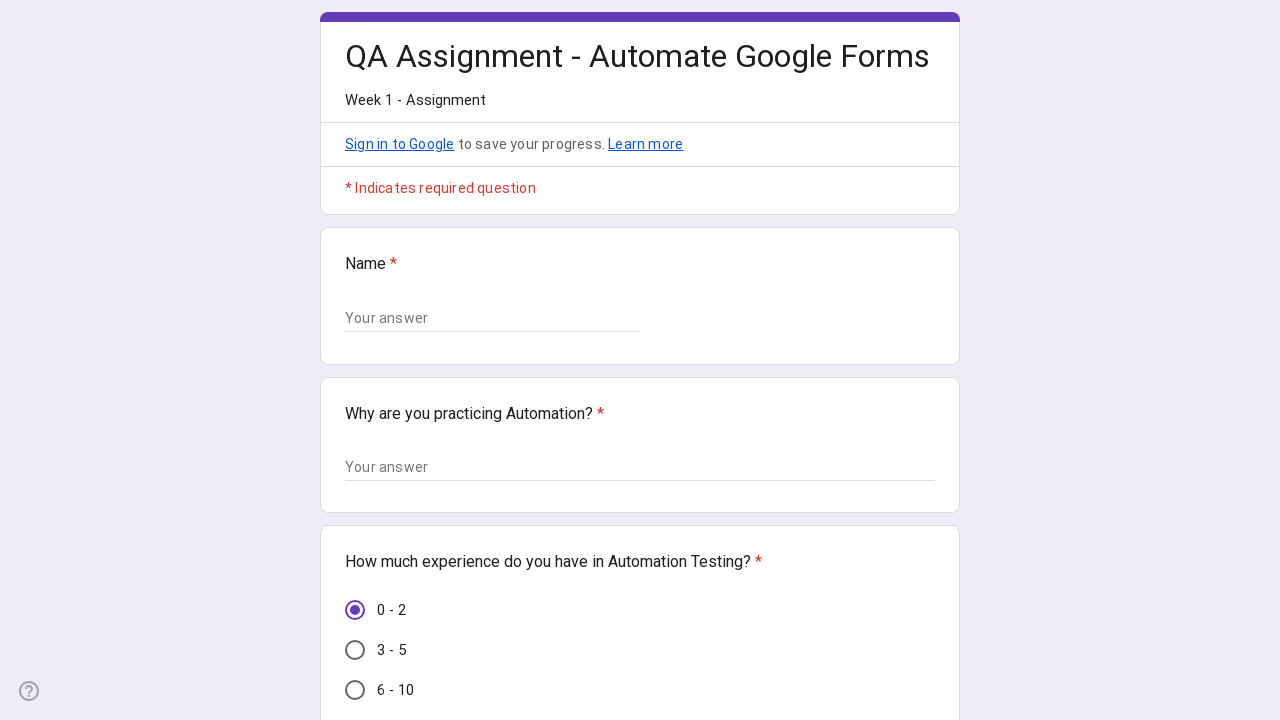